Tests that the clear completed button displays correct text after completing an item

Starting URL: https://demo.playwright.dev/todomvc

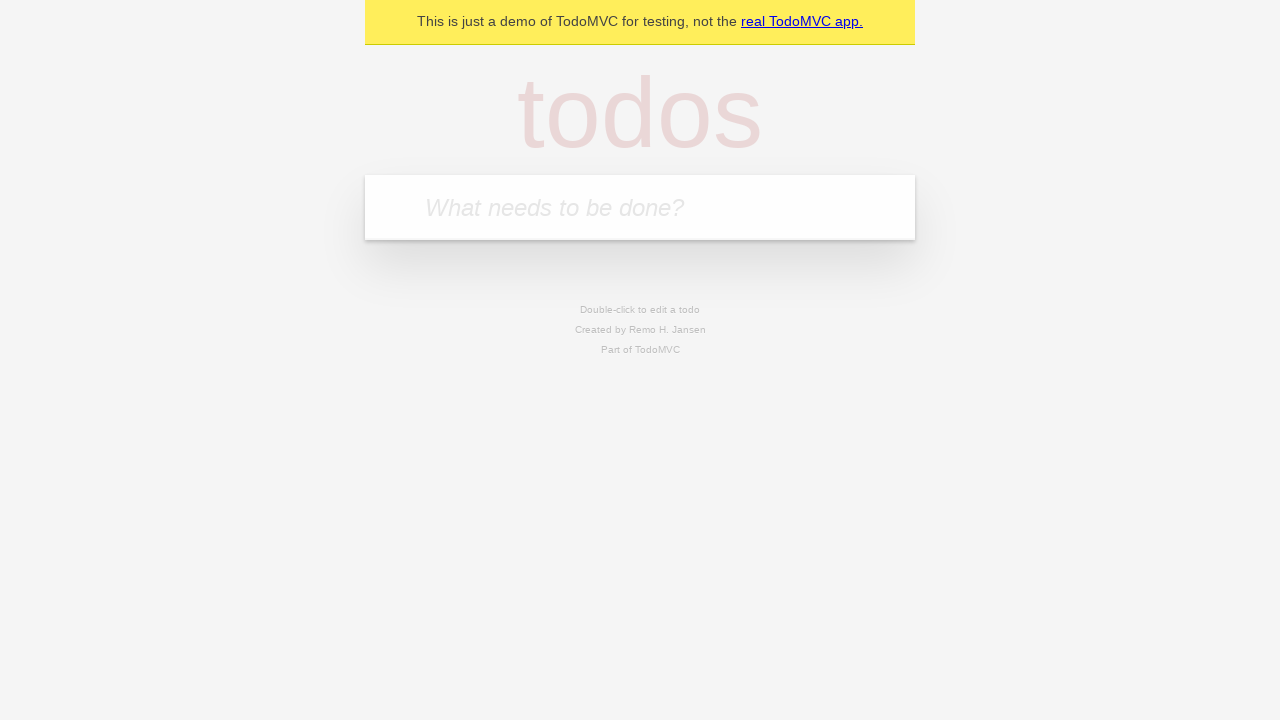

Filled new todo input with 'buy some cheese' on .new-todo
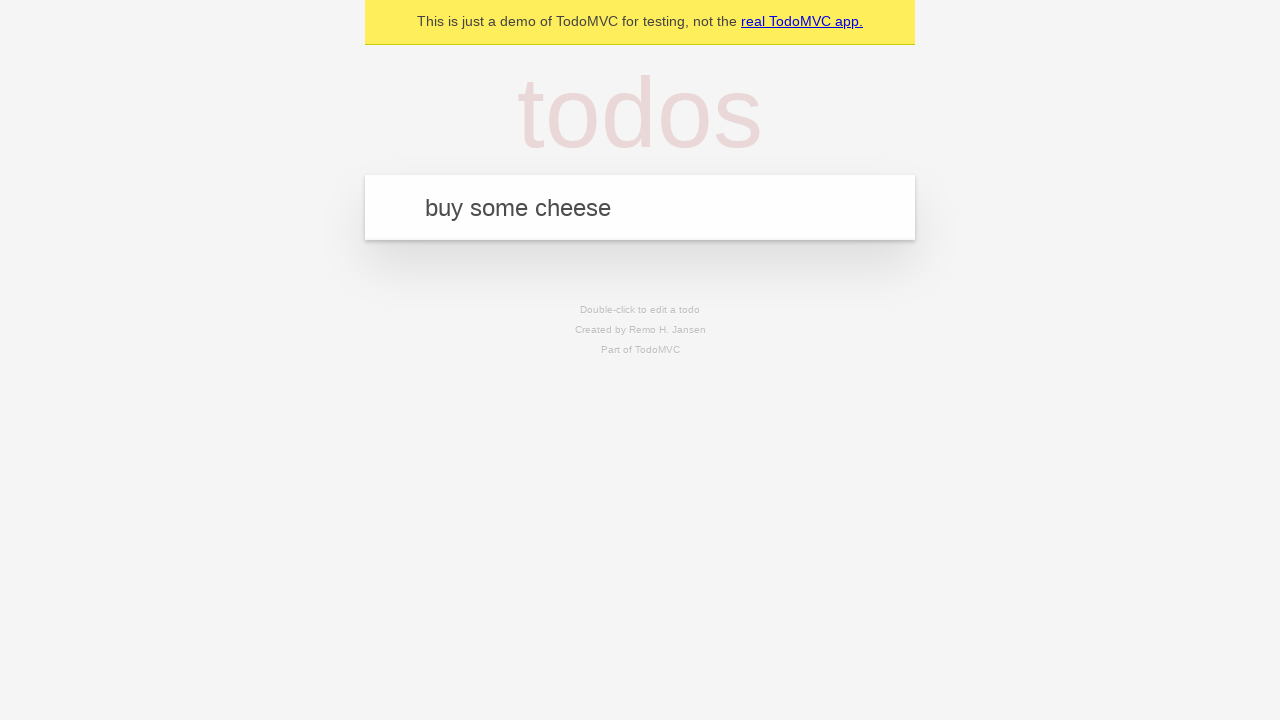

Pressed Enter to create first todo item on .new-todo
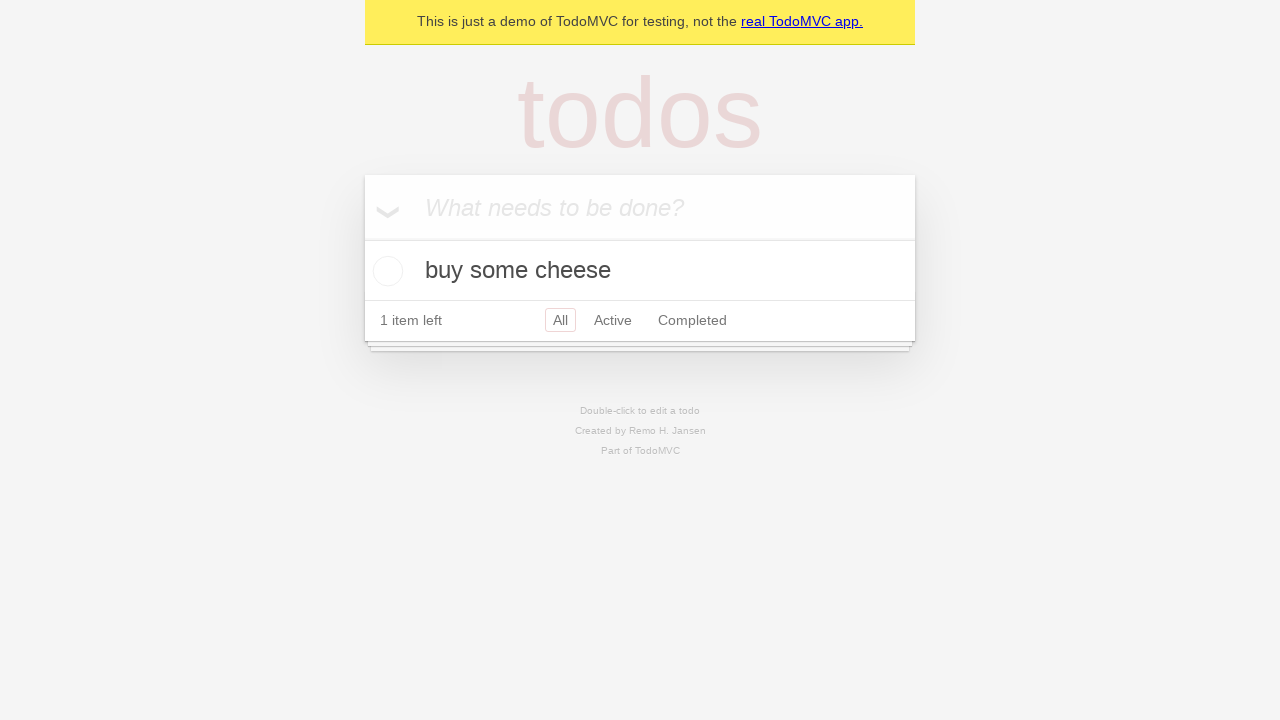

Filled new todo input with 'feed the cat' on .new-todo
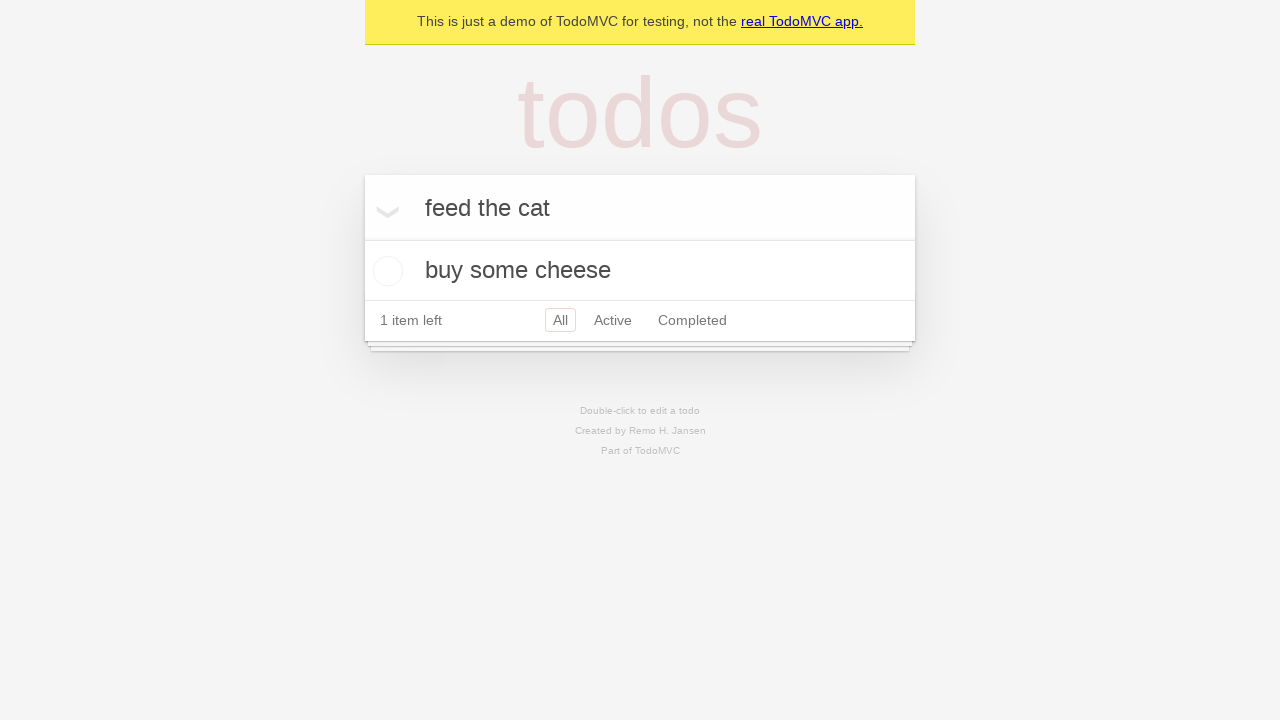

Pressed Enter to create second todo item on .new-todo
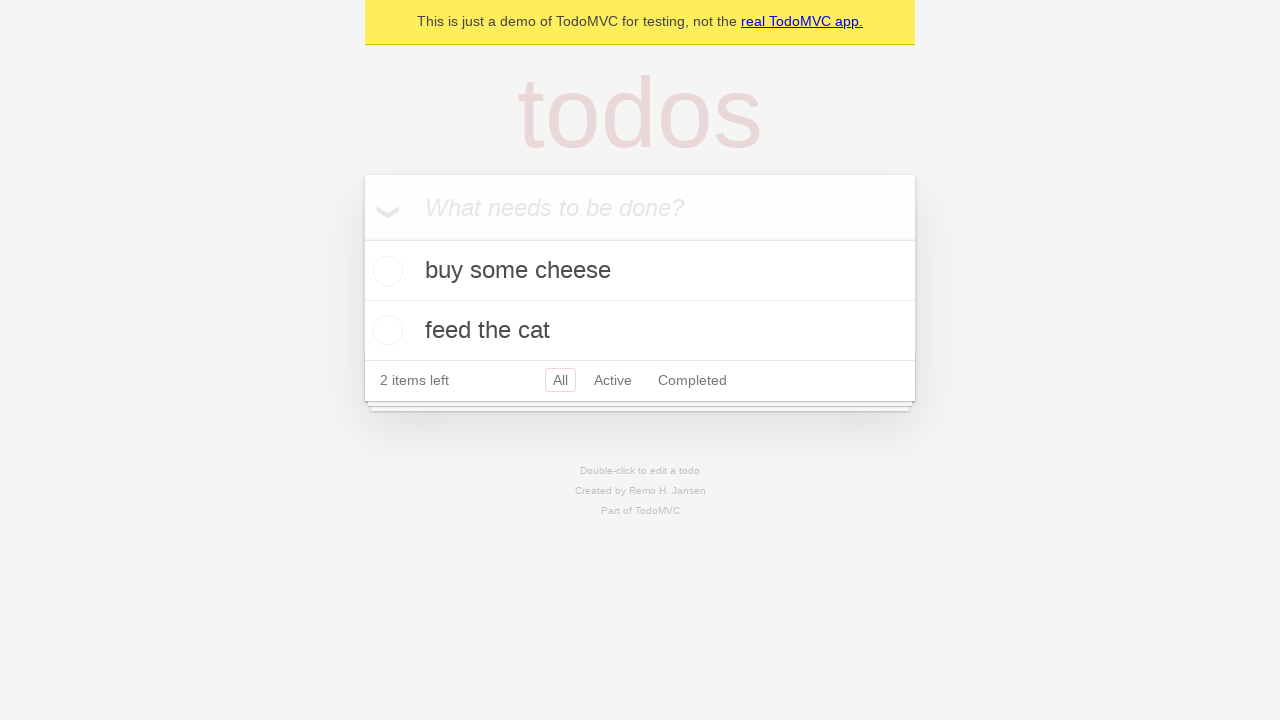

Filled new todo input with 'book a doctors appointment' on .new-todo
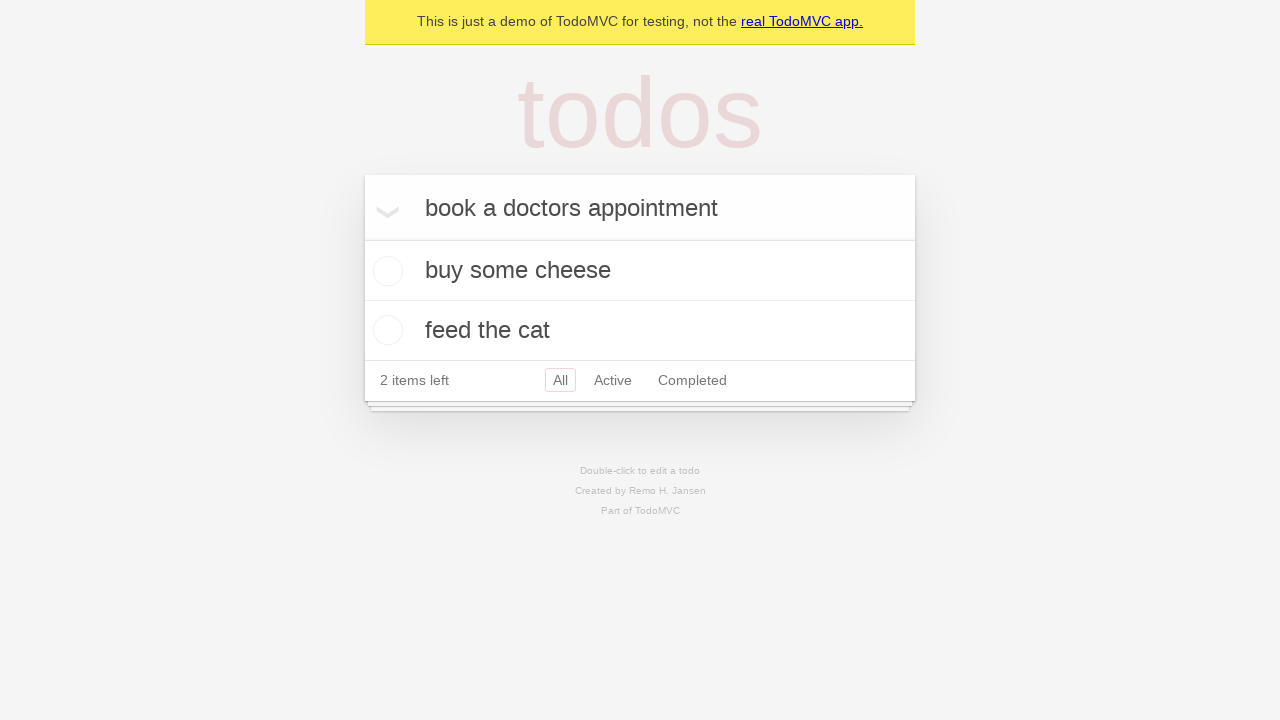

Pressed Enter to create third todo item on .new-todo
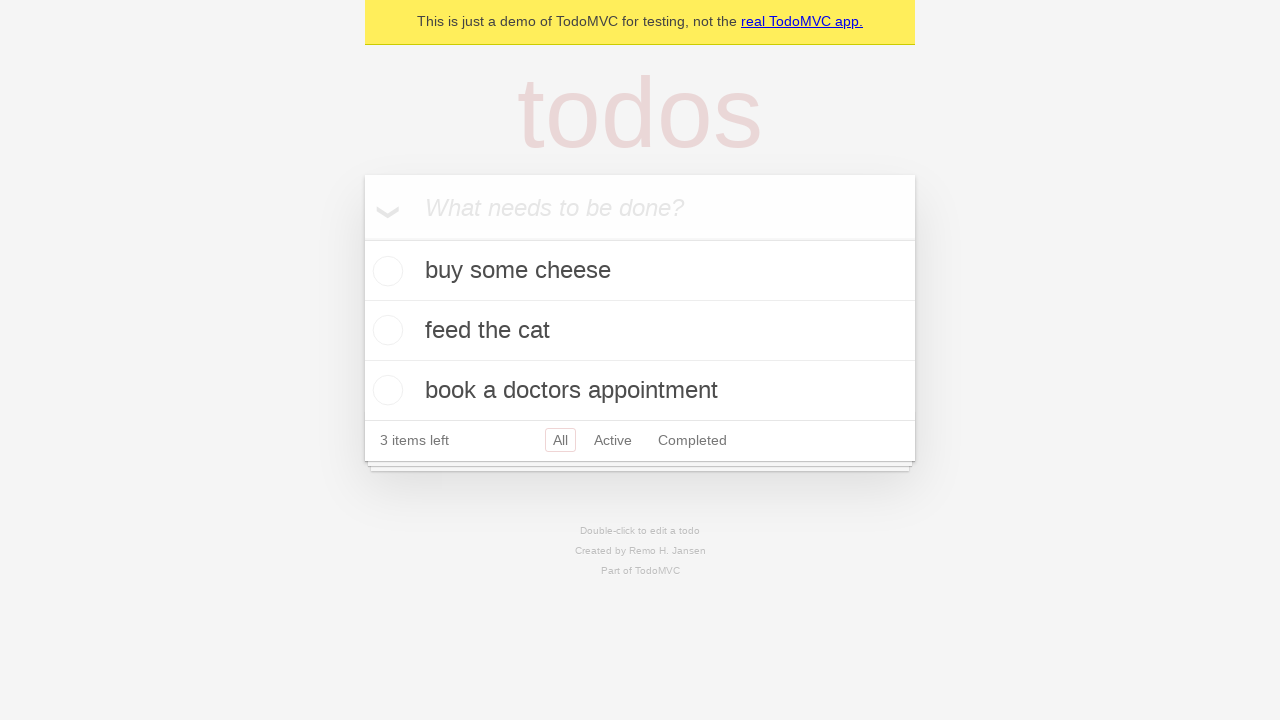

Checked the first todo item as completed at (385, 271) on .todo-list li .toggle >> nth=0
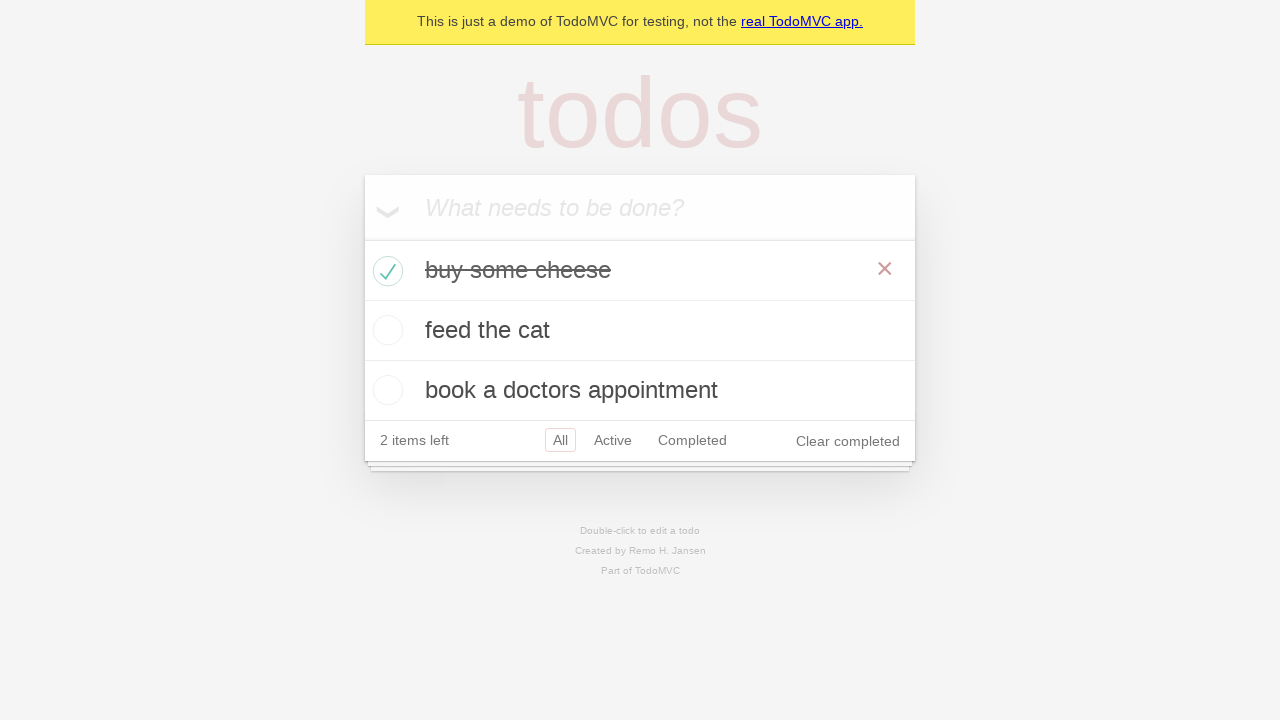

Clear completed button appeared after marking item complete
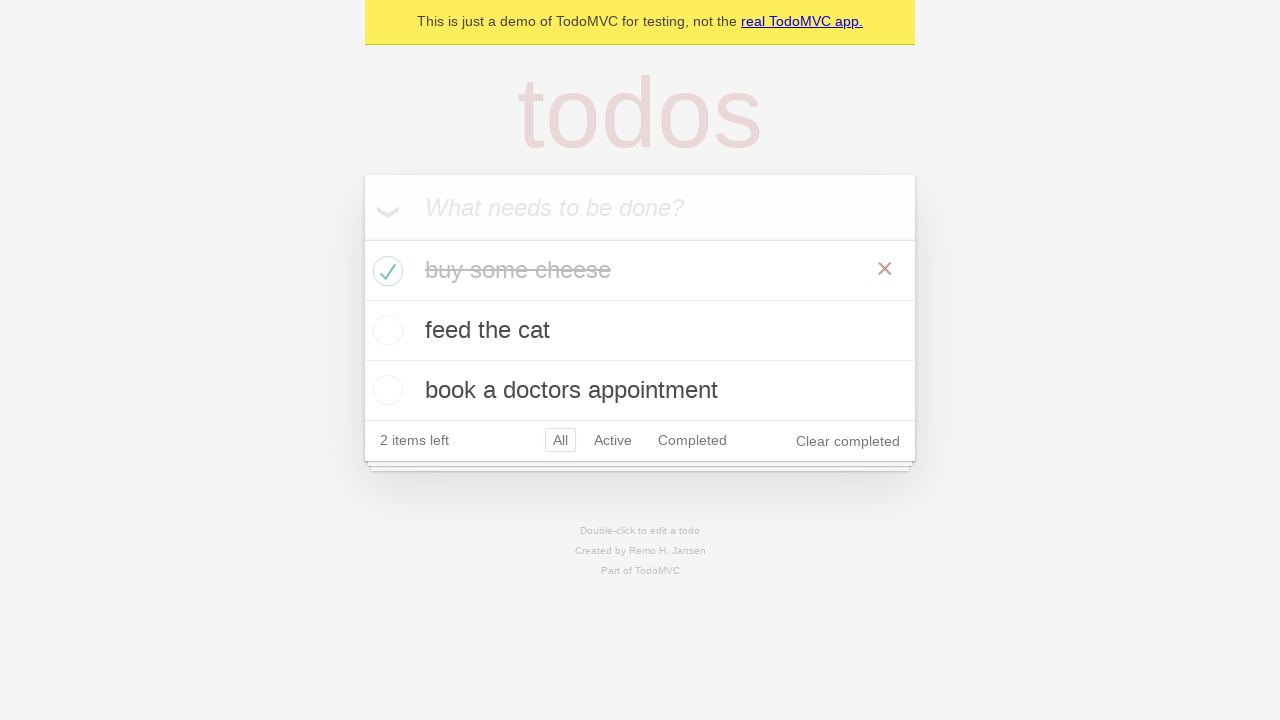

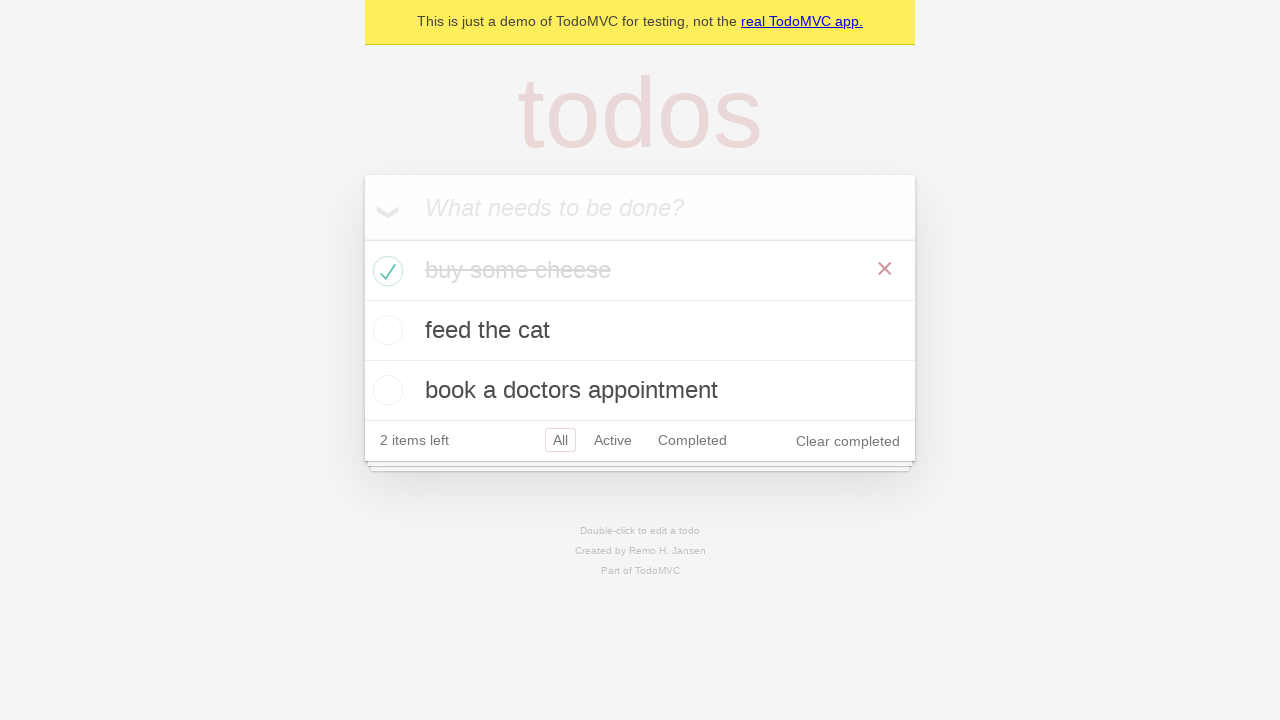